Tests JavaScript alert handling by clicking buttons that trigger different types of alerts (simple alert, confirm dialog, and prompt dialog) and interacting with them using accept, dismiss, and send_keys operations.

Starting URL: https://demoqa.com/alerts

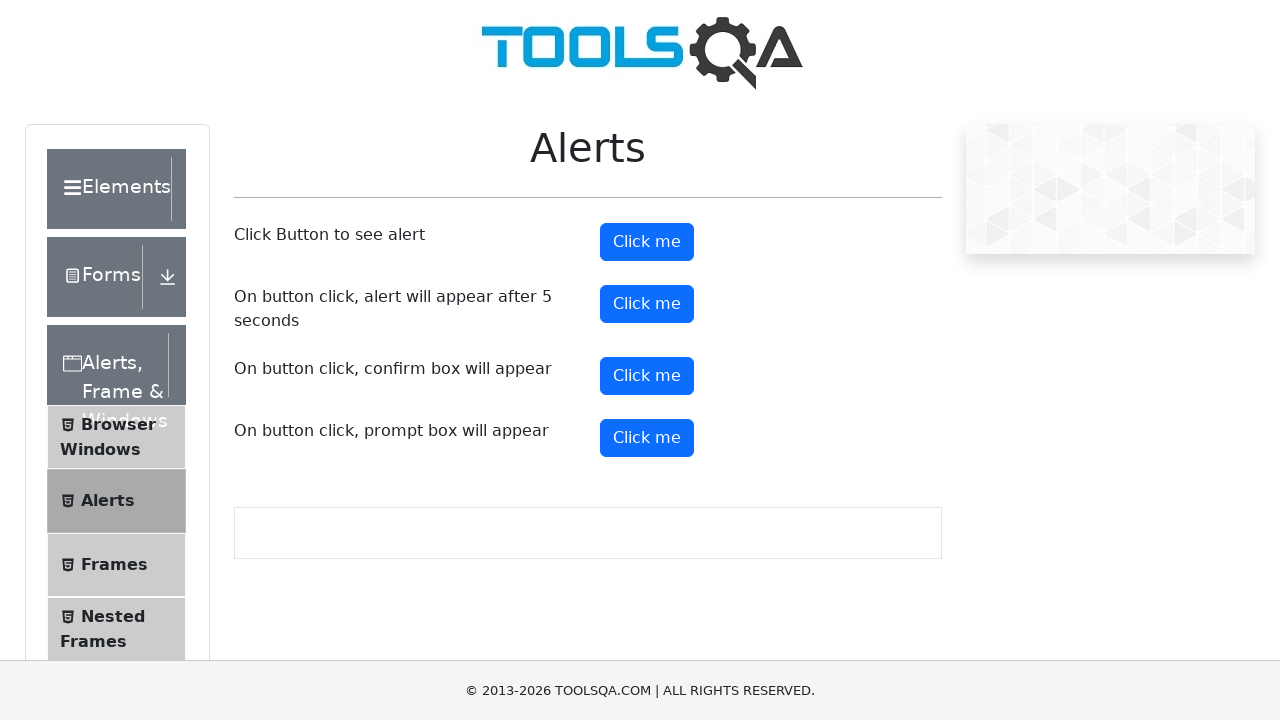

Clicked button to trigger simple alert at (647, 242) on (//button[@type='button'])[2]
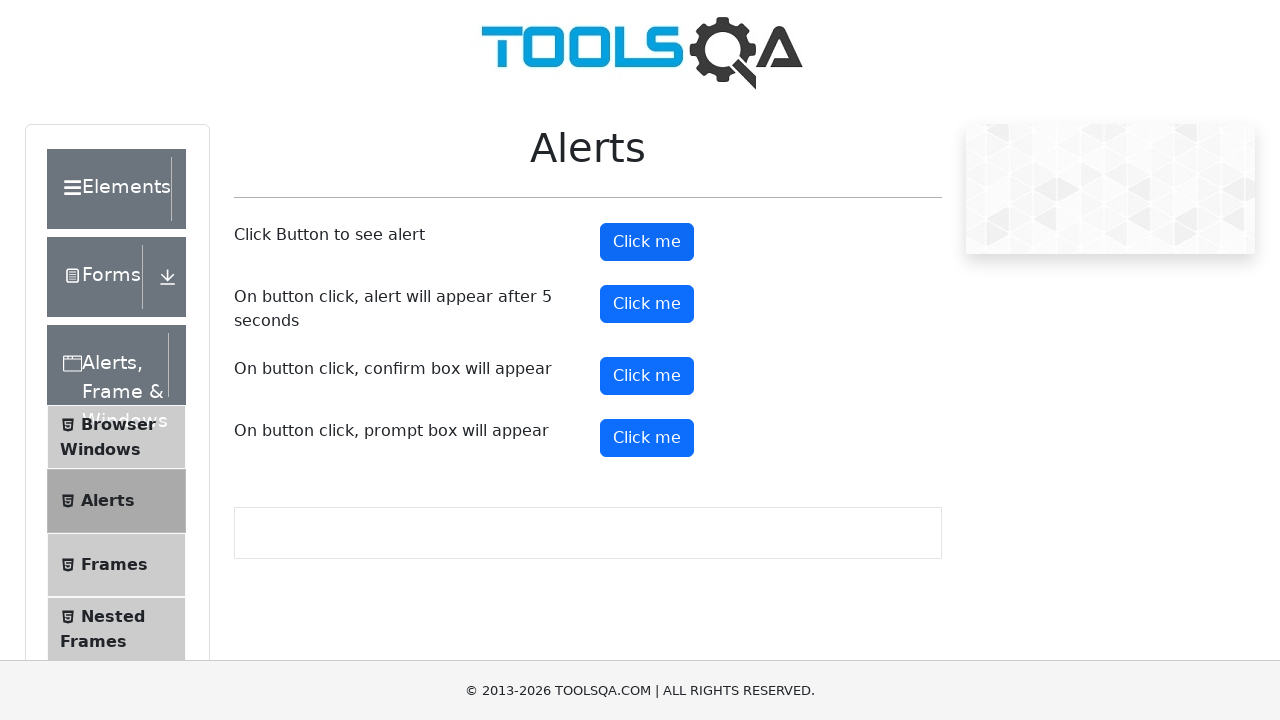

Registered dialog handler to accept alerts
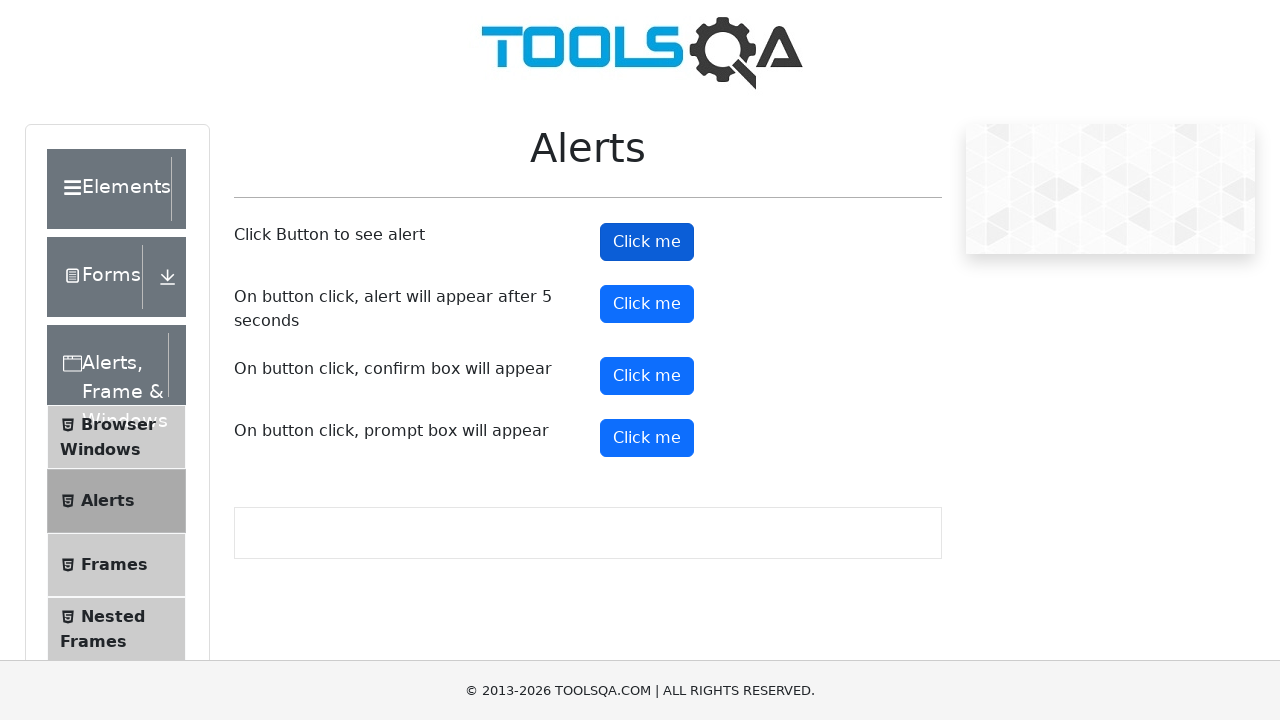

Waited 1 second for simple alert to be handled
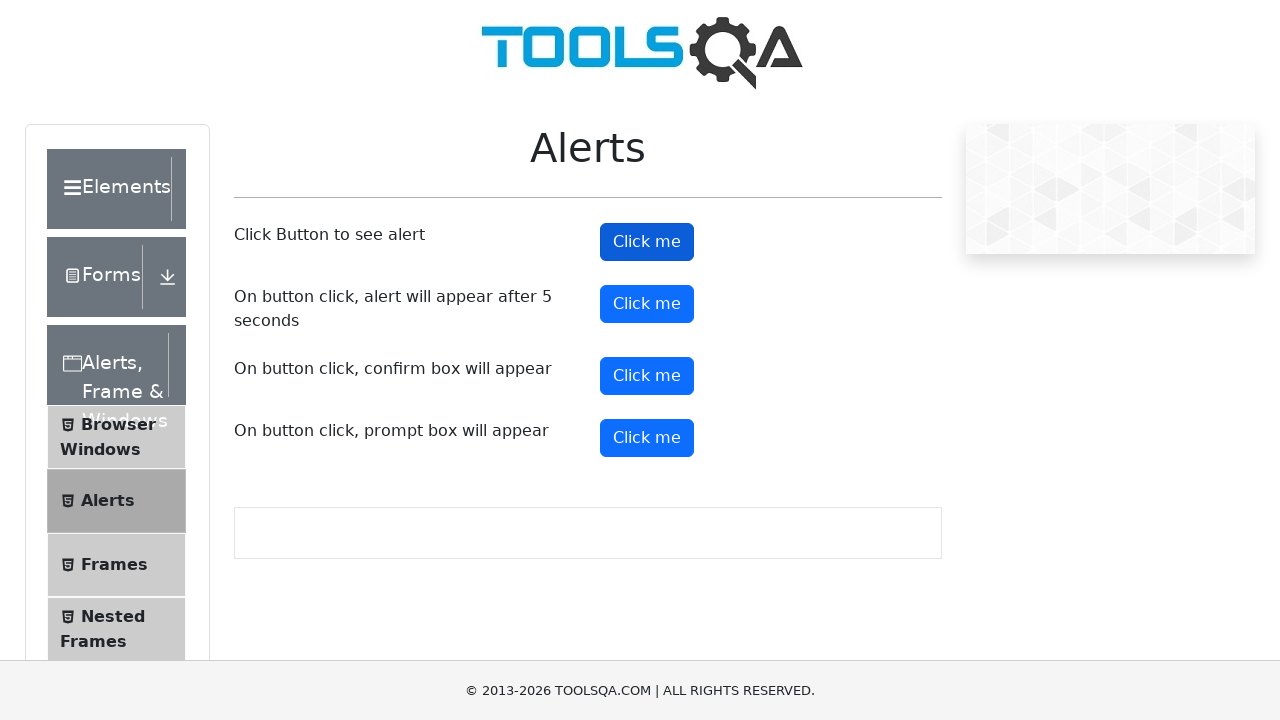

Clicked button to trigger confirm dialog at (647, 376) on (//button[@type='button'])[4]
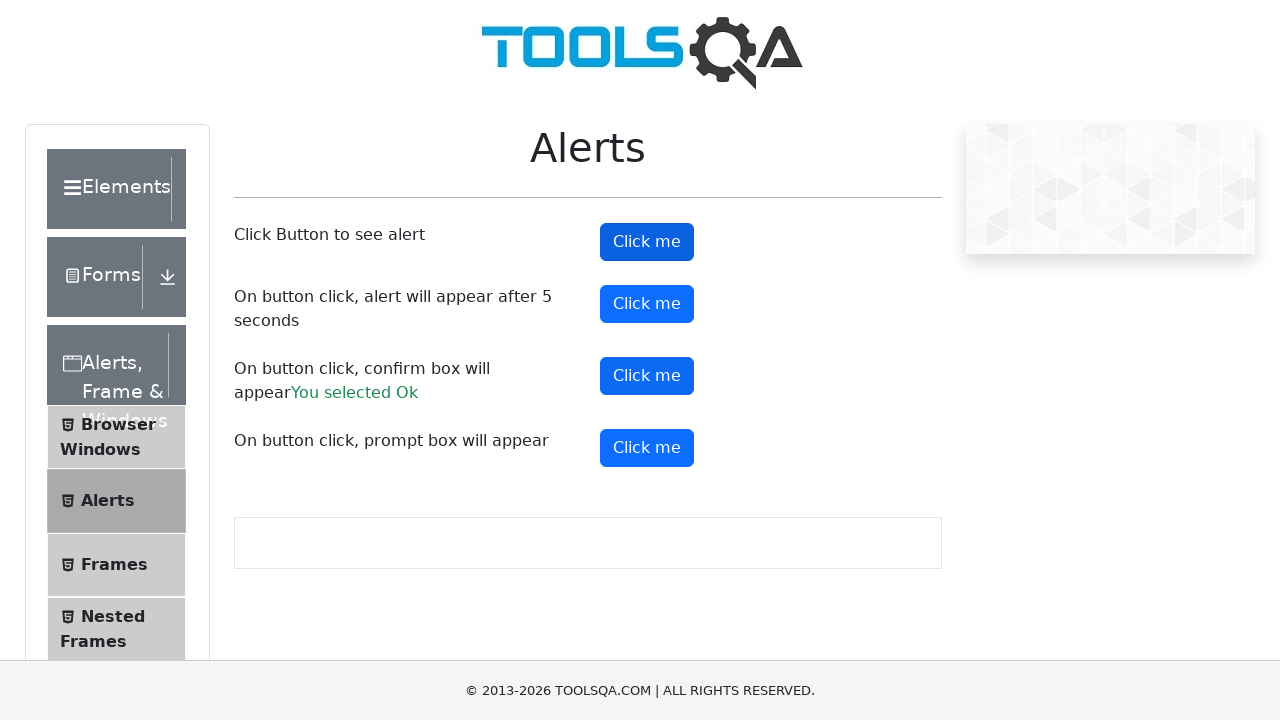

Registered dialog handler to dismiss confirm dialog
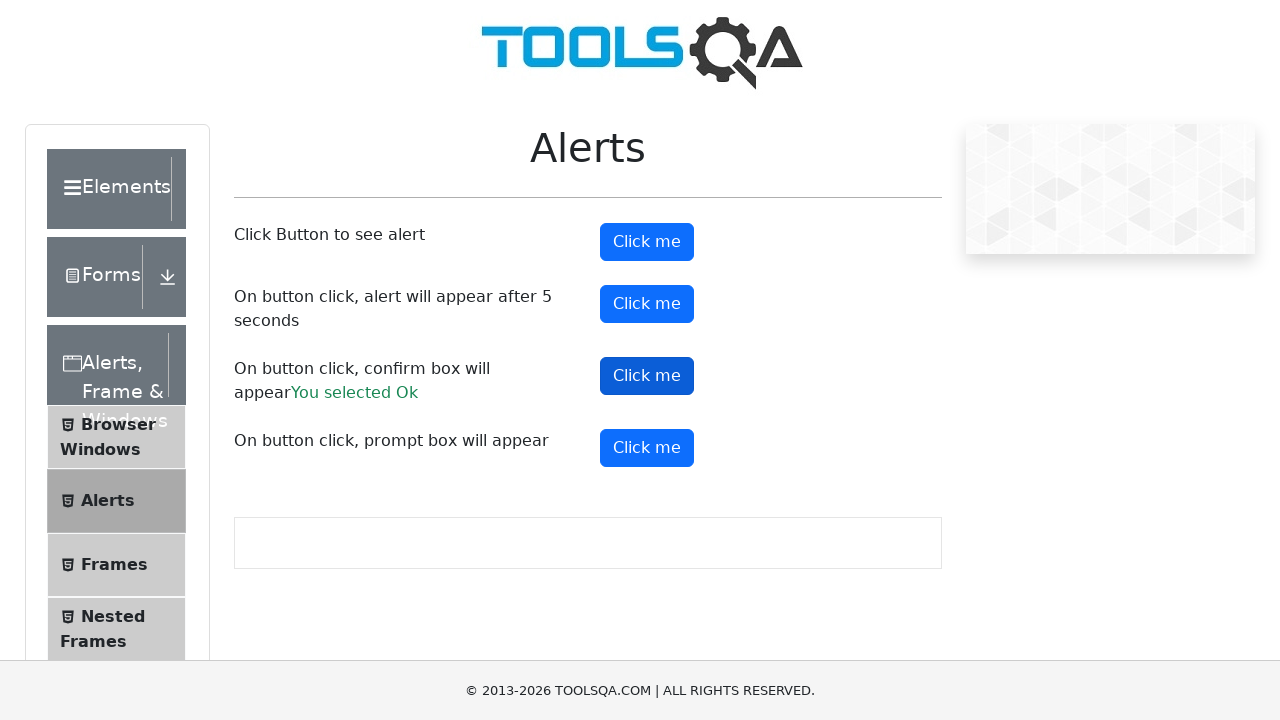

Waited 1 second for confirm dialog to be handled
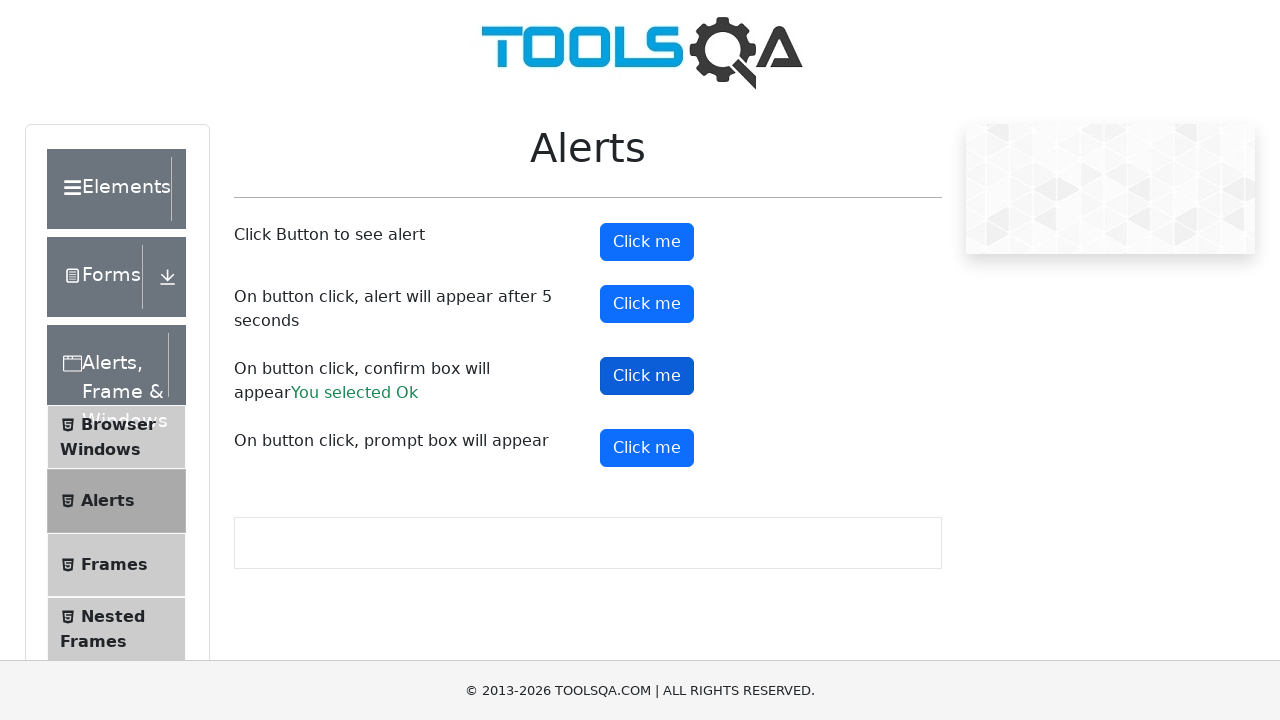

Clicked button to trigger prompt dialog at (647, 448) on (//button[@type='button'])[5]
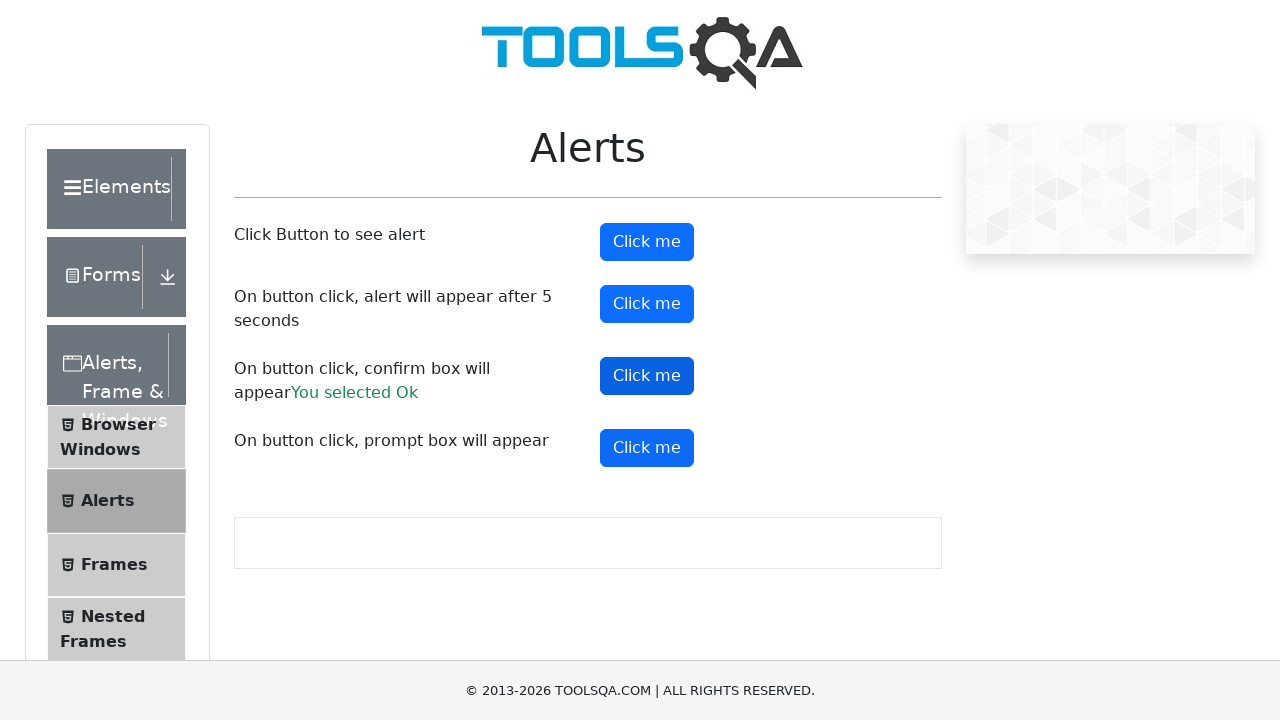

Registered dialog handler to accept prompt dialog with 'Sam'
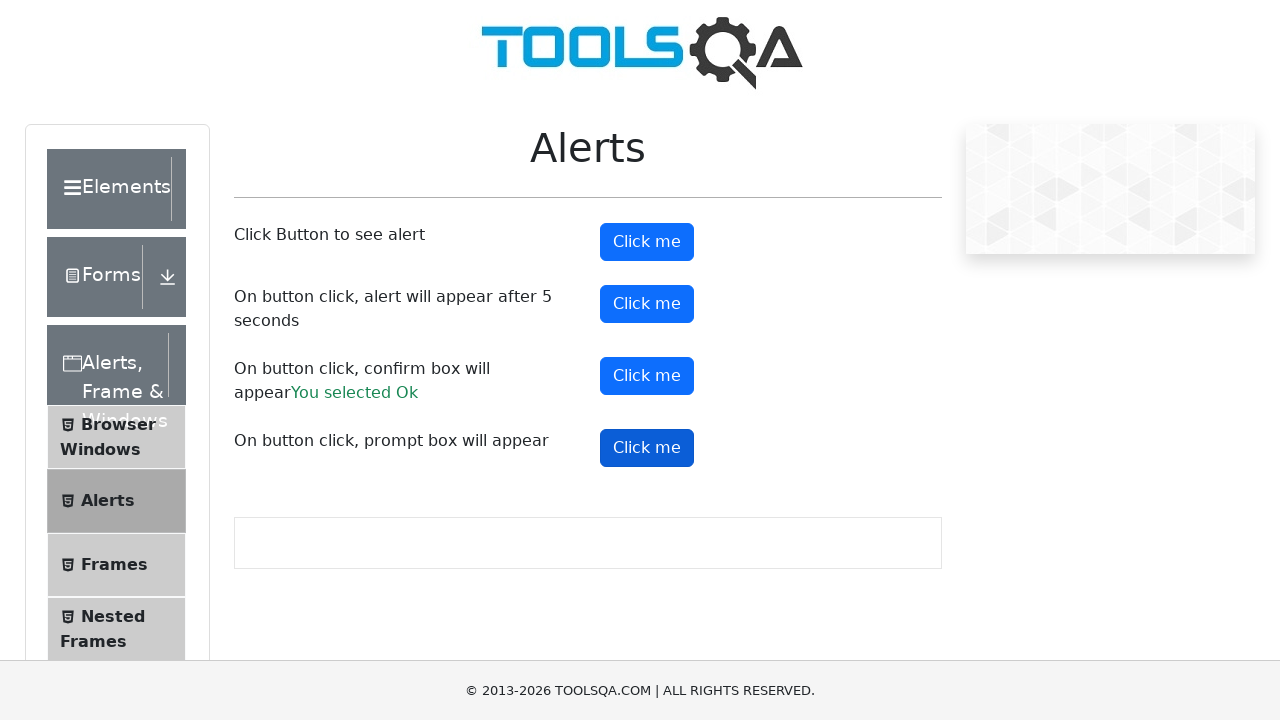

Waited 1 second for prompt dialog to be handled
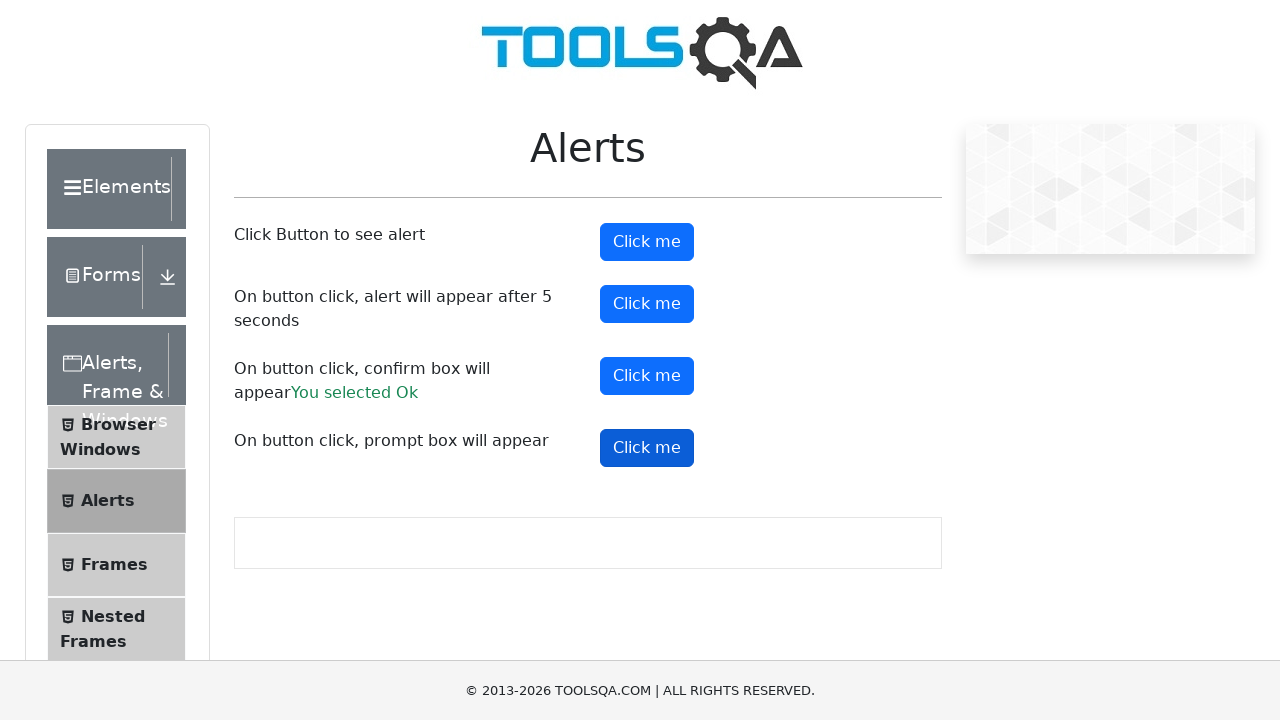

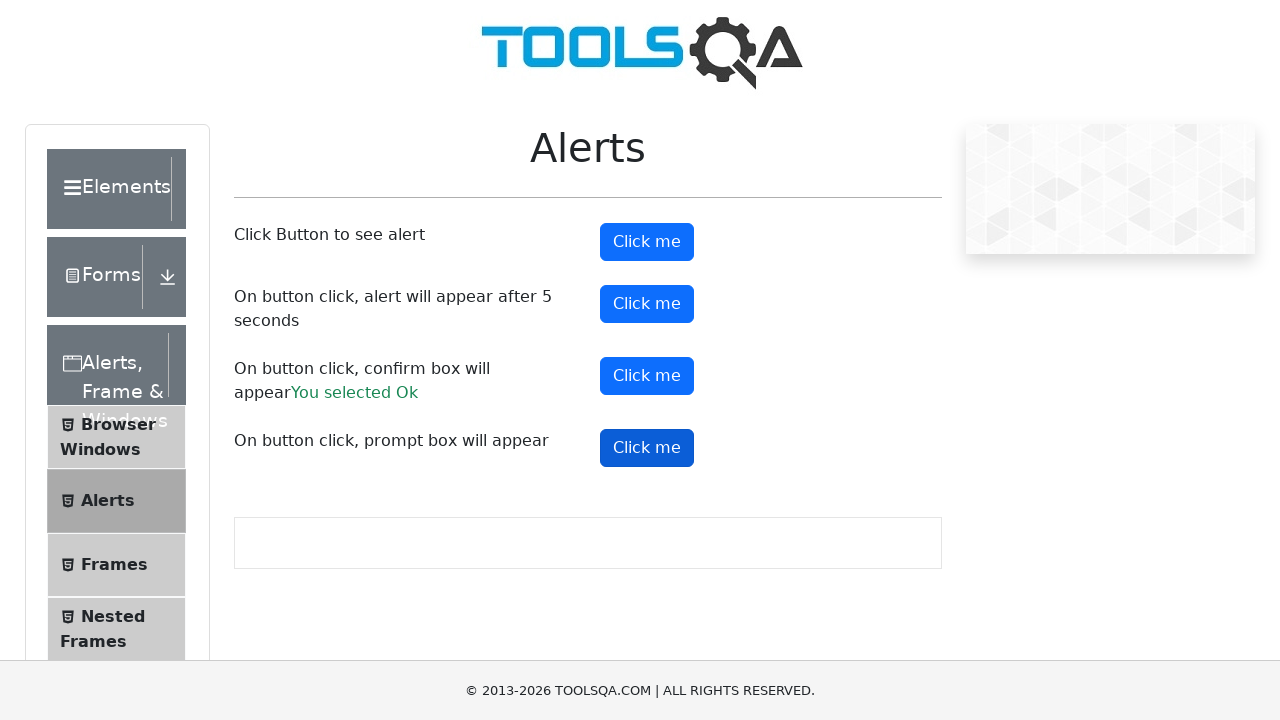